Tests that the browser back button correctly navigates through filter states

Starting URL: https://demo.playwright.dev/todomvc

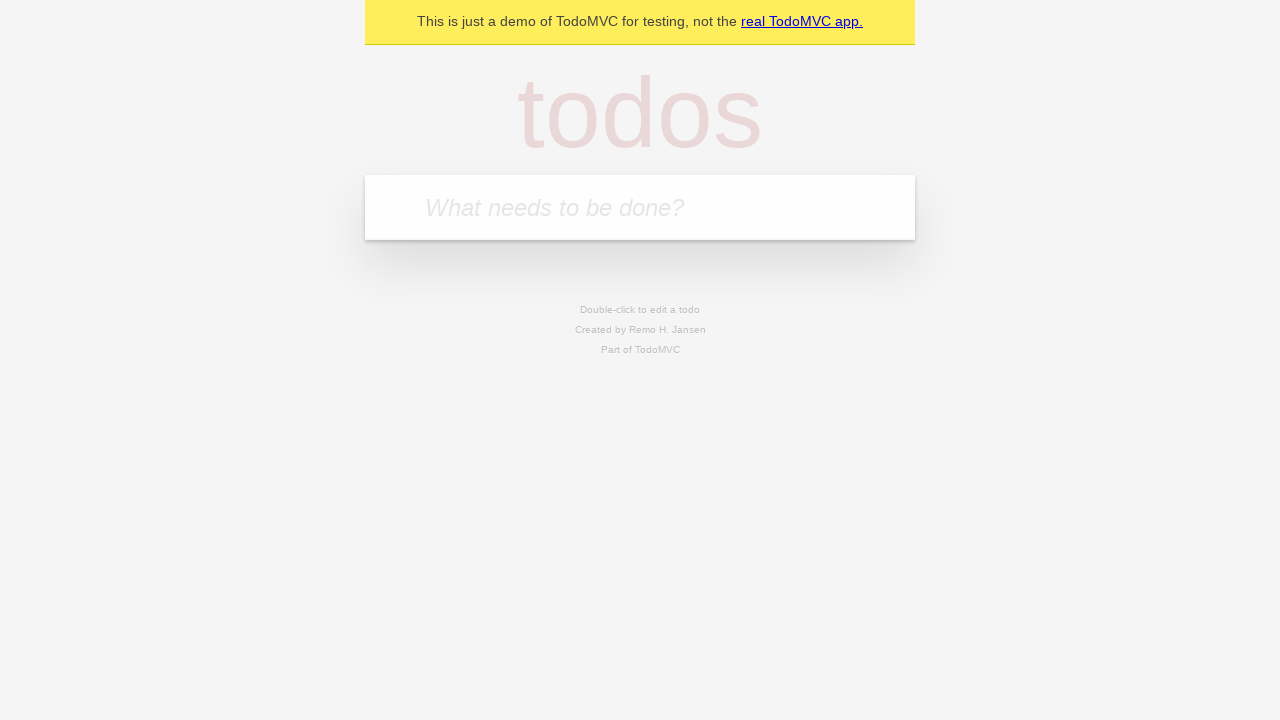

Filled new todo field with 'buy some cheese' on internal:attr=[placeholder="What needs to be done?"i]
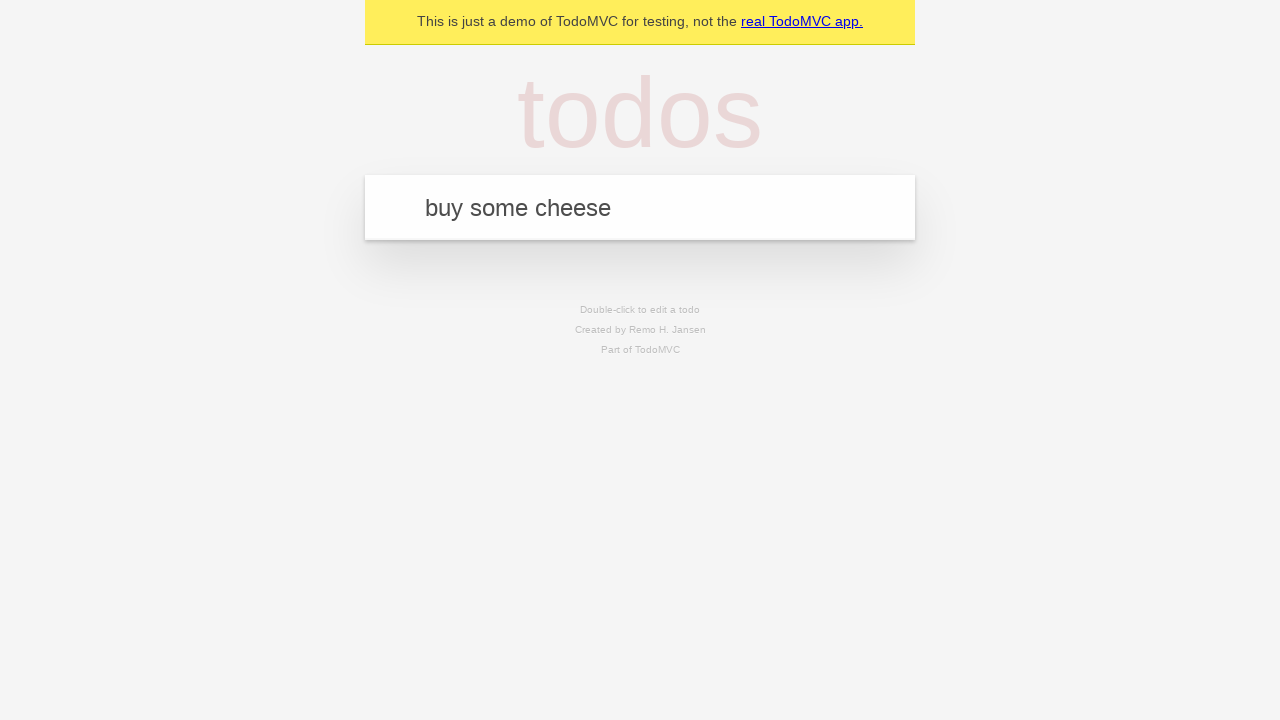

Pressed Enter to create todo 'buy some cheese' on internal:attr=[placeholder="What needs to be done?"i]
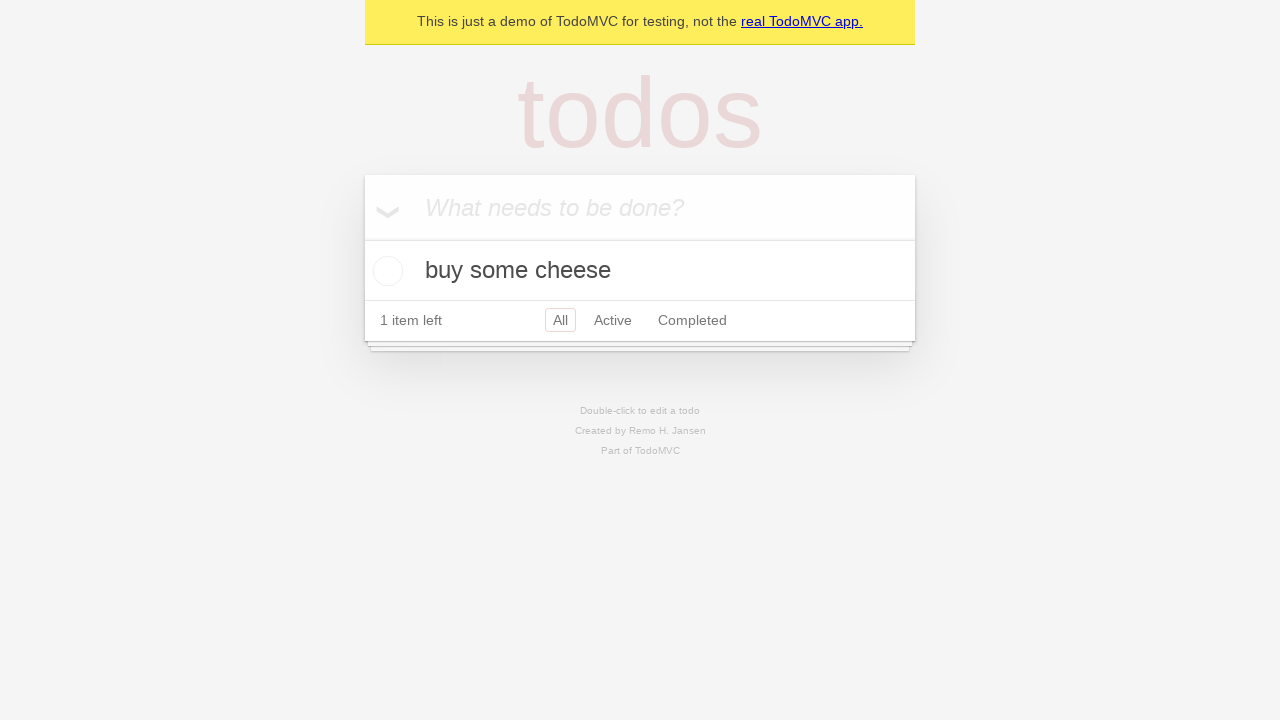

Filled new todo field with 'feed the cat' on internal:attr=[placeholder="What needs to be done?"i]
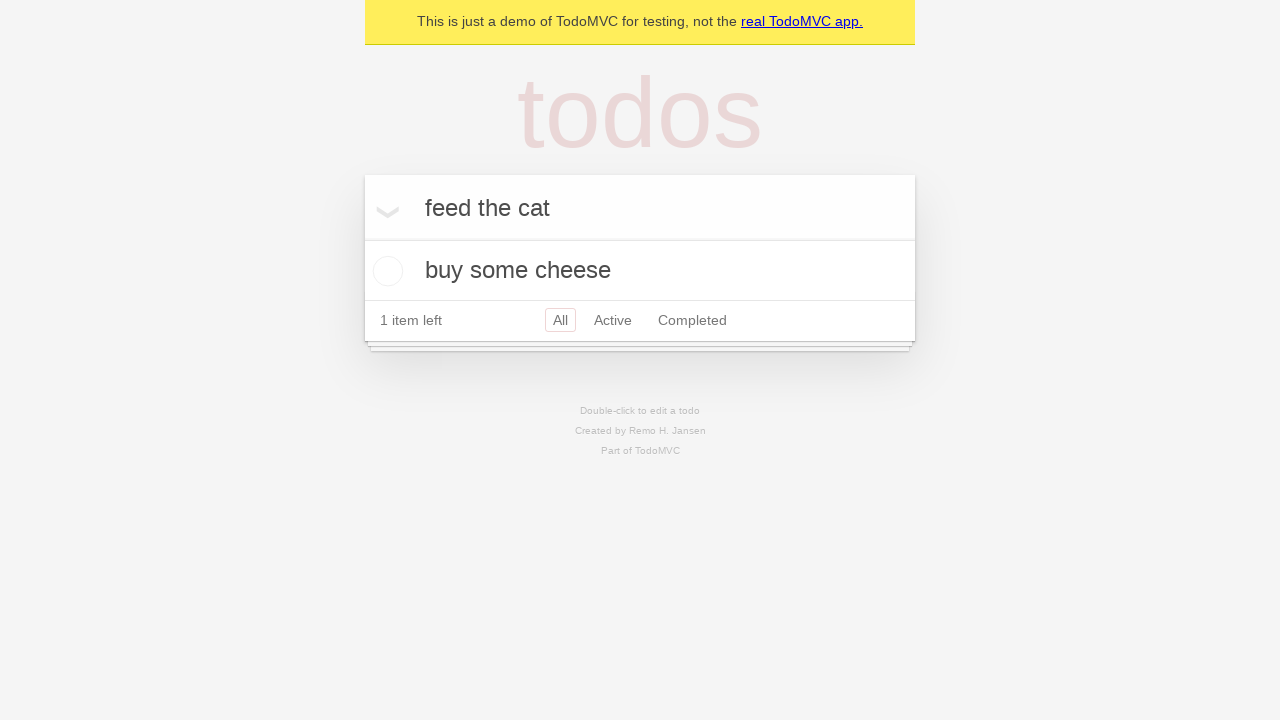

Pressed Enter to create todo 'feed the cat' on internal:attr=[placeholder="What needs to be done?"i]
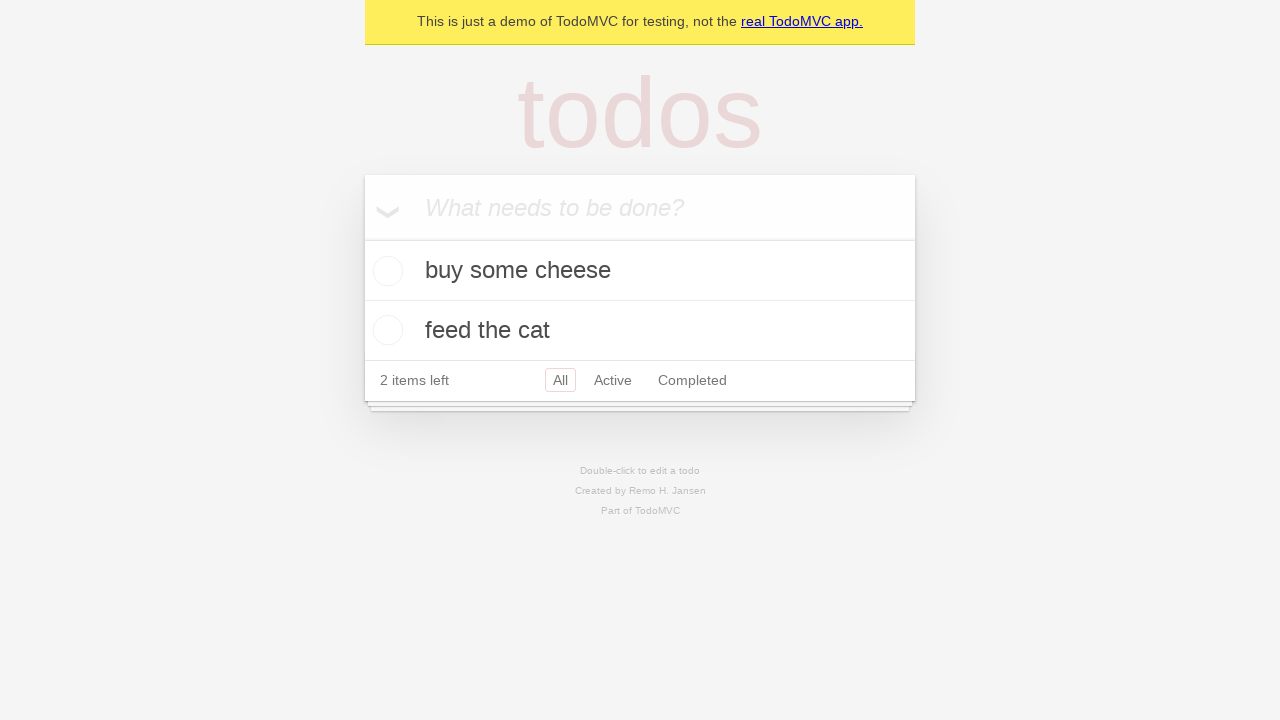

Filled new todo field with 'book a doctors appointment' on internal:attr=[placeholder="What needs to be done?"i]
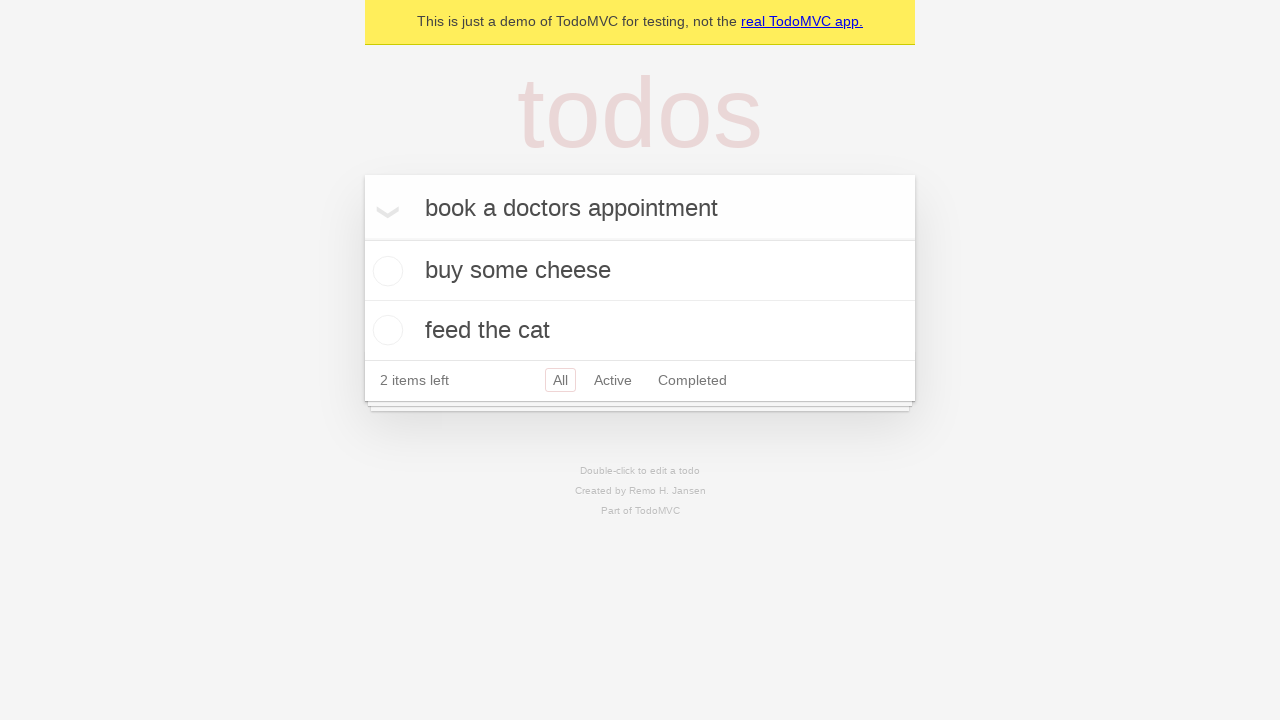

Pressed Enter to create todo 'book a doctors appointment' on internal:attr=[placeholder="What needs to be done?"i]
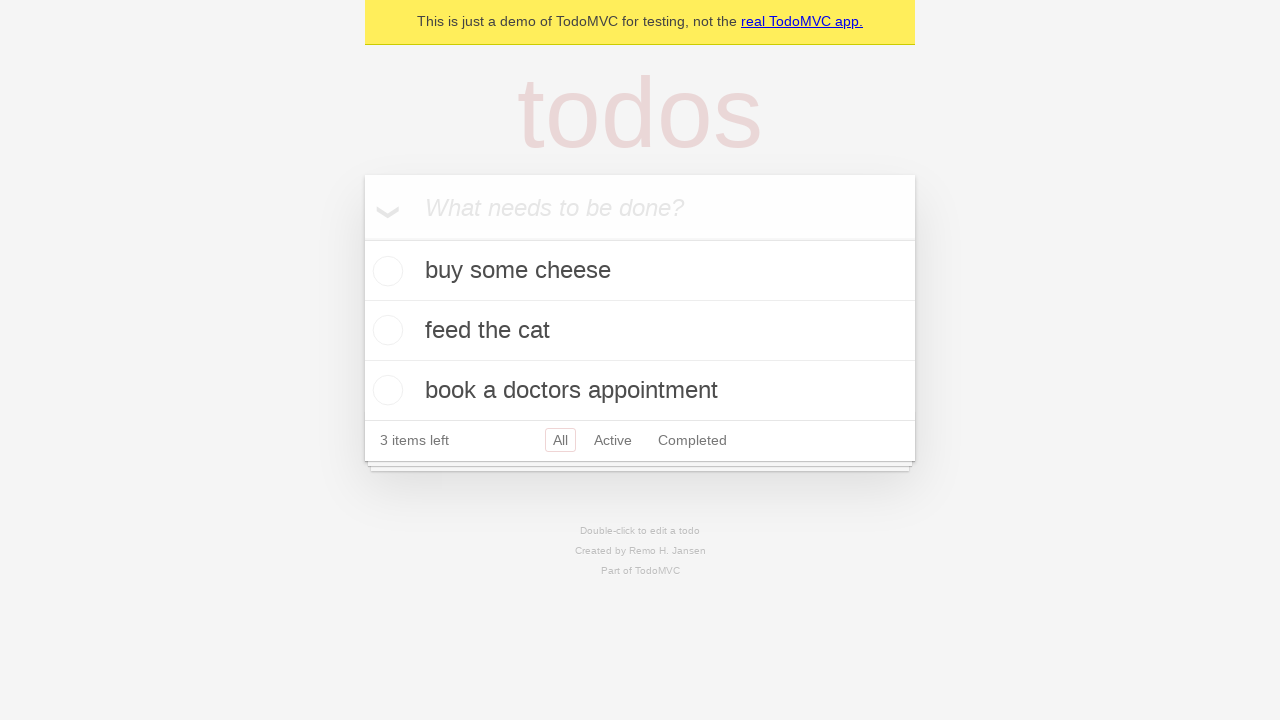

Checked the second todo item at (385, 330) on internal:testid=[data-testid="todo-item"s] >> nth=1 >> internal:role=checkbox
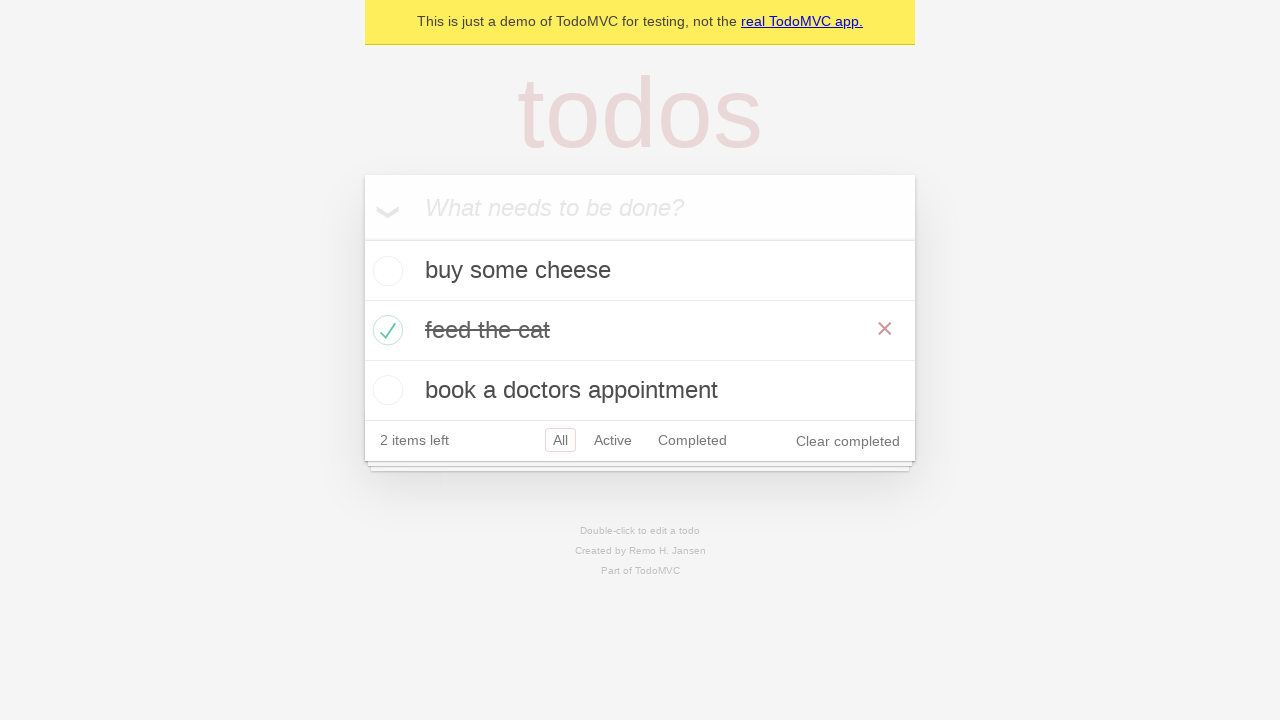

Clicked 'All' filter at (560, 440) on internal:role=link[name="All"i]
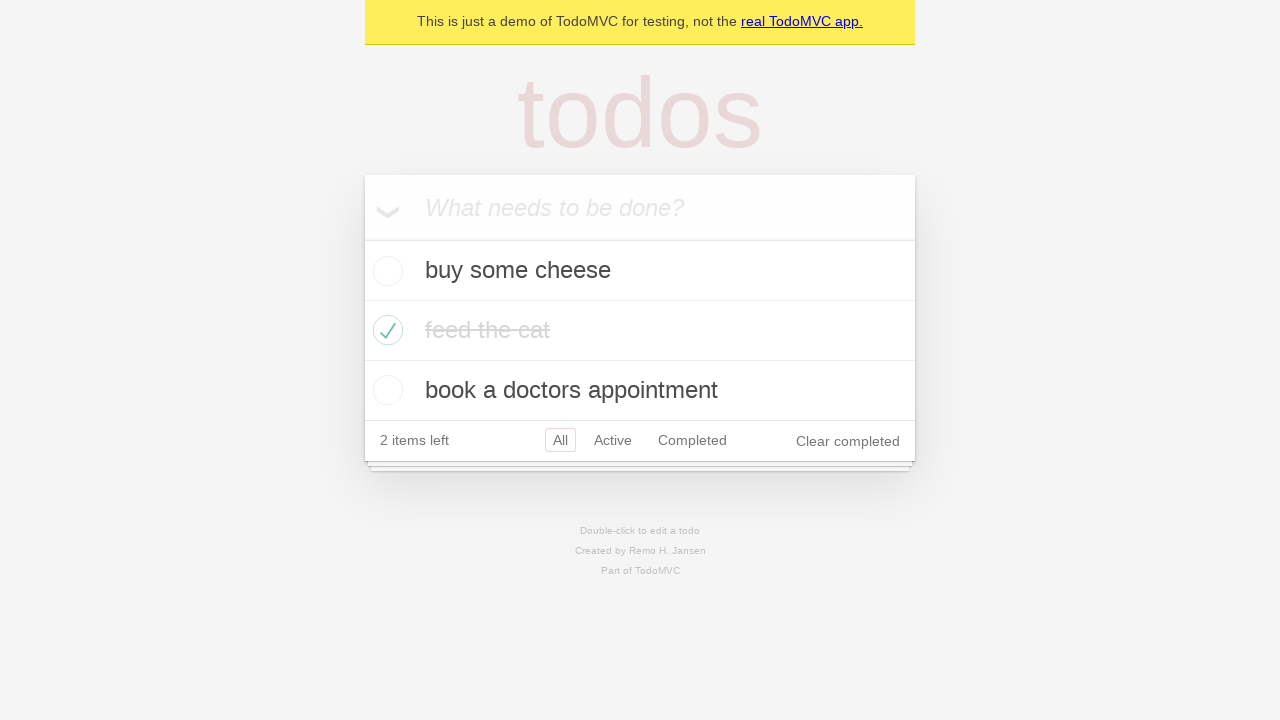

Clicked 'Active' filter at (613, 440) on internal:role=link[name="Active"i]
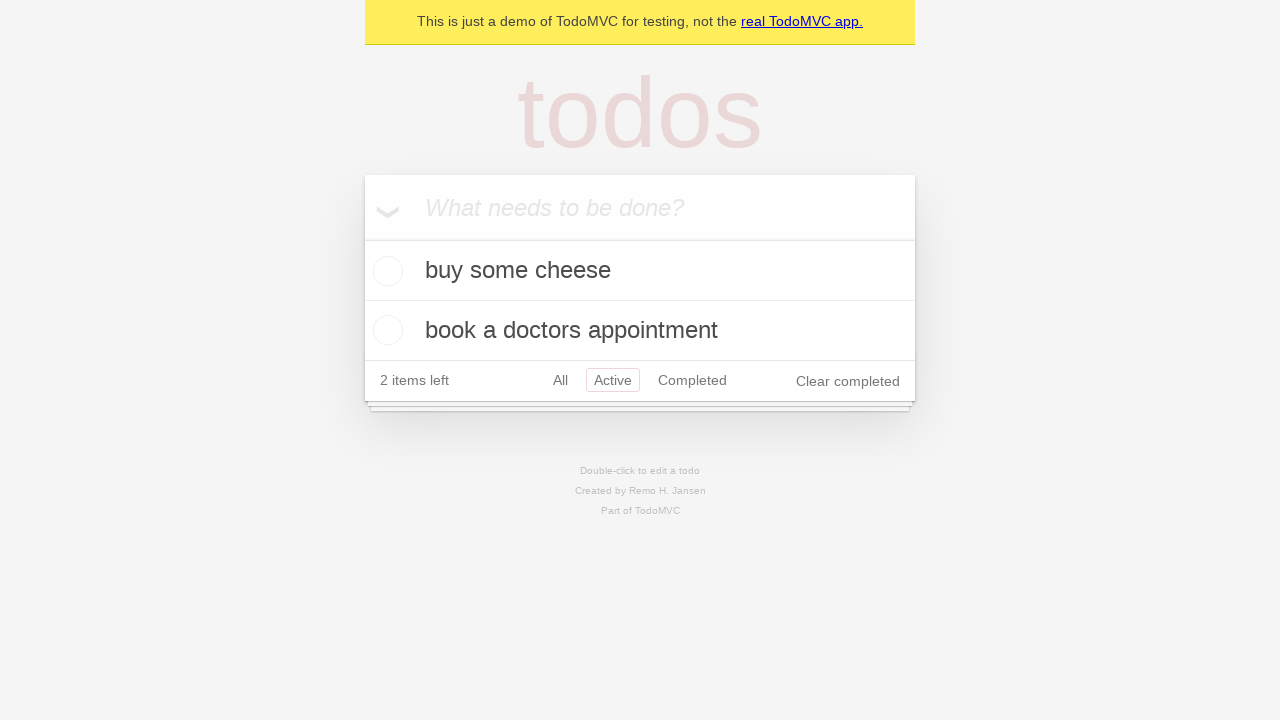

Clicked 'Completed' filter at (692, 380) on internal:role=link[name="Completed"i]
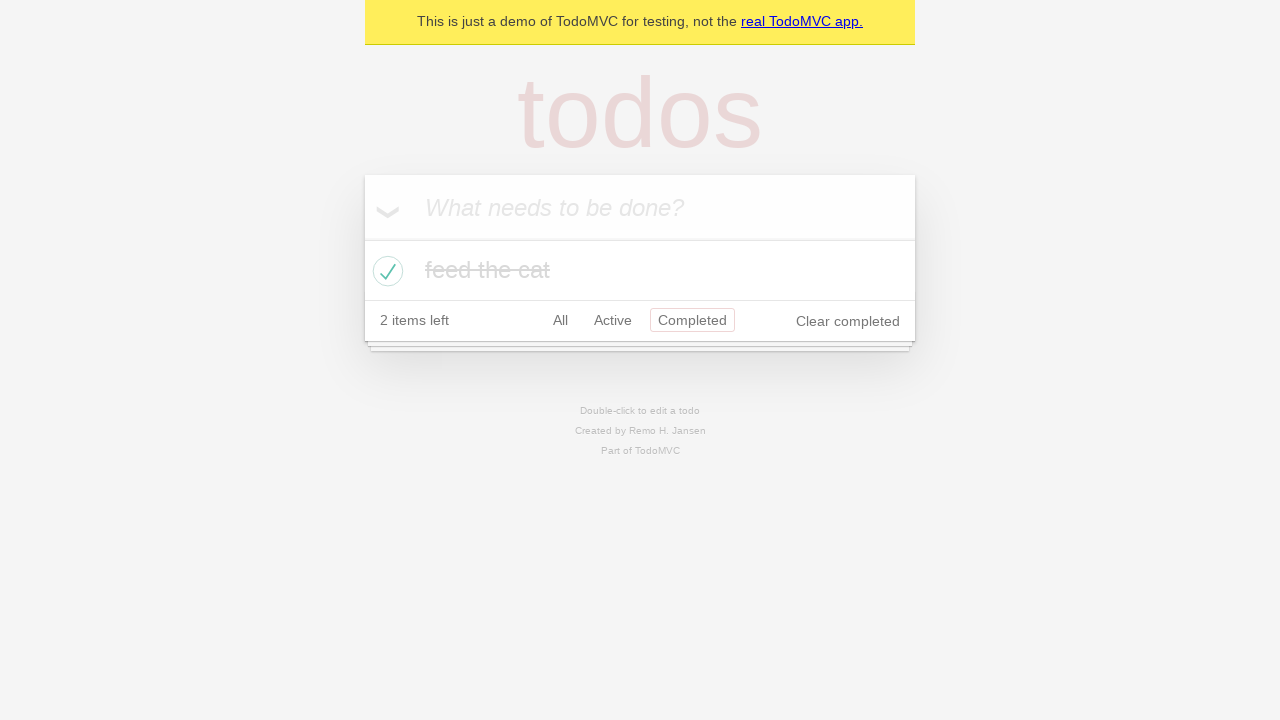

Pressed back button to return to Active filter state
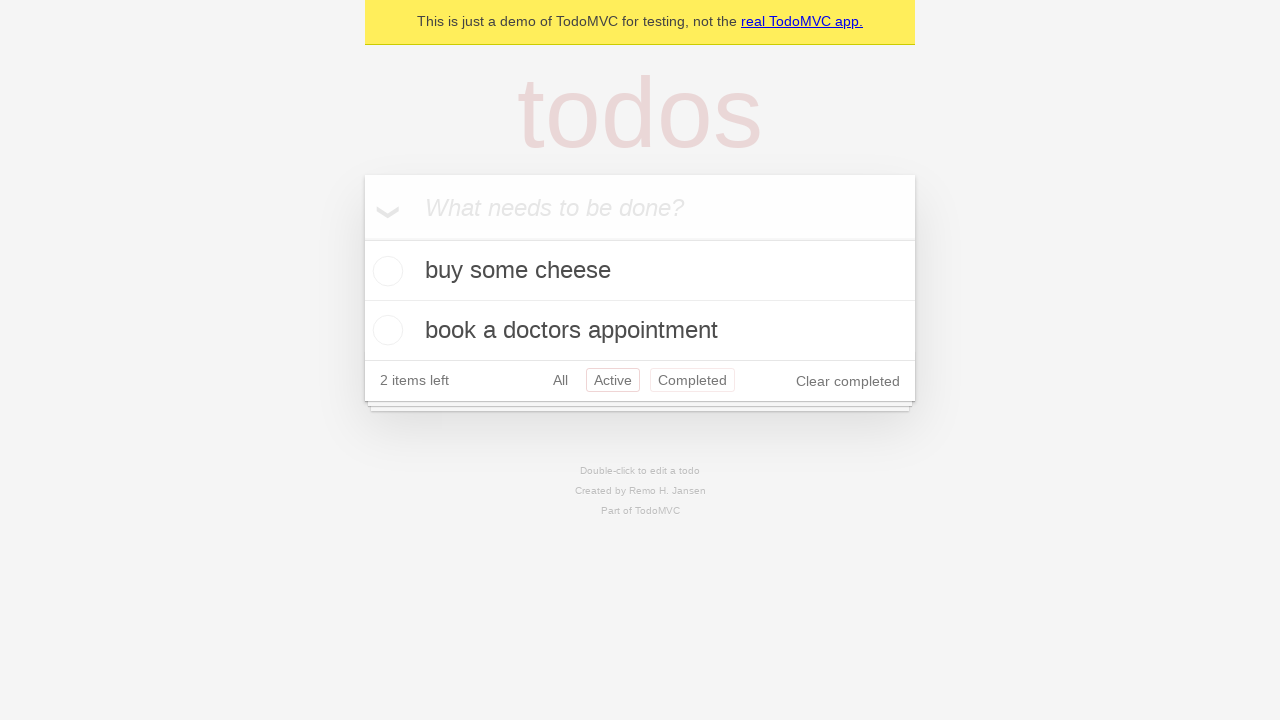

Pressed back button to return to All filter state
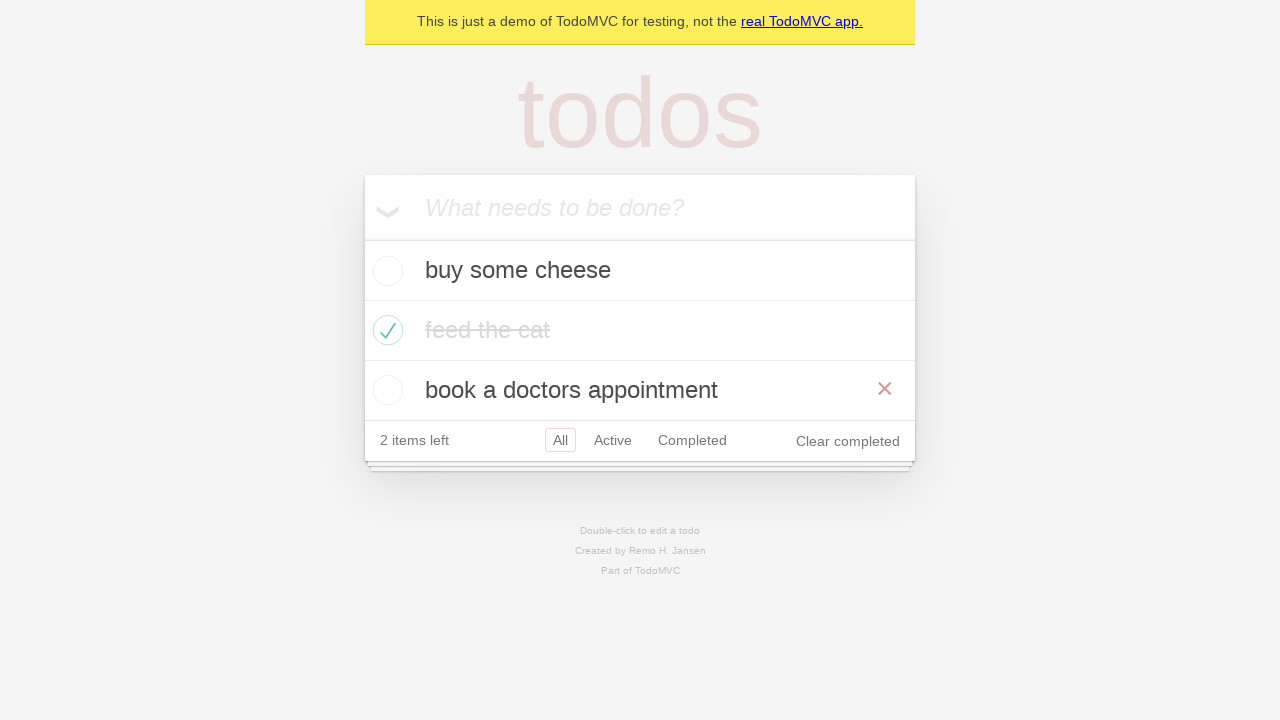

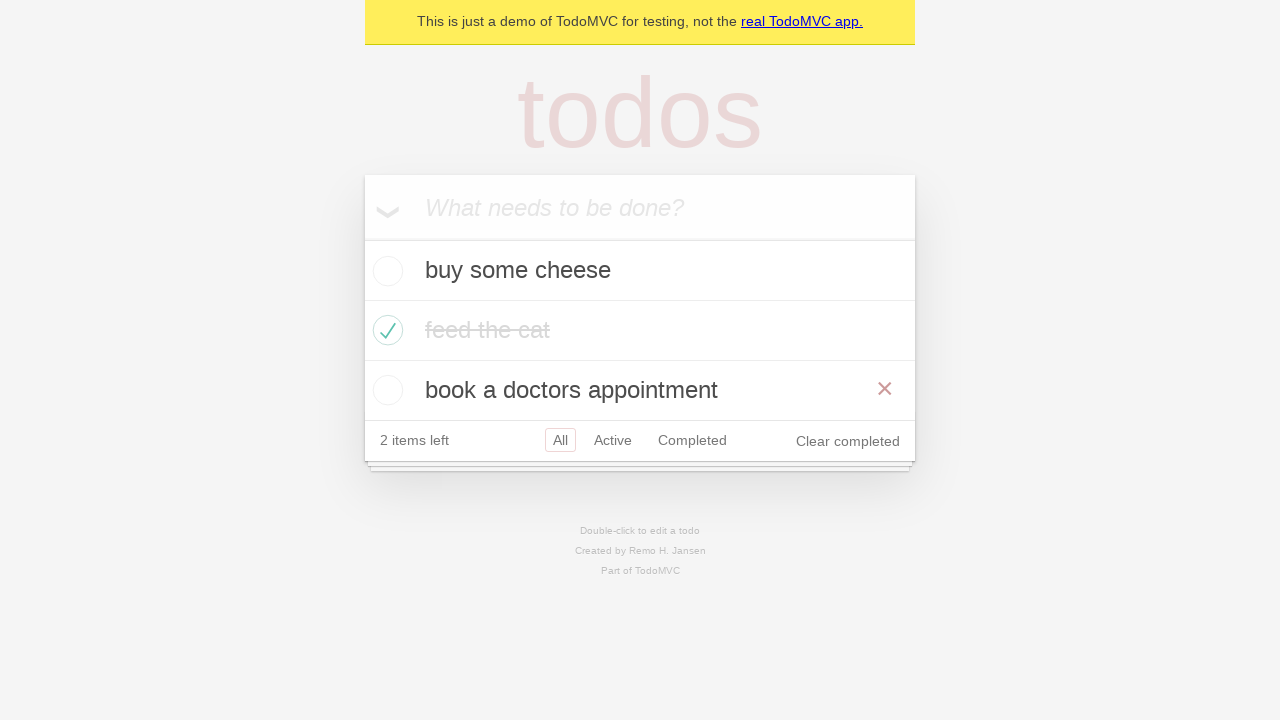